Tests nested iframe navigation by clicking on the nested frames link, switching to the top frame, then to the middle frame, and verifying the content element is accessible

Starting URL: https://the-internet.herokuapp.com/

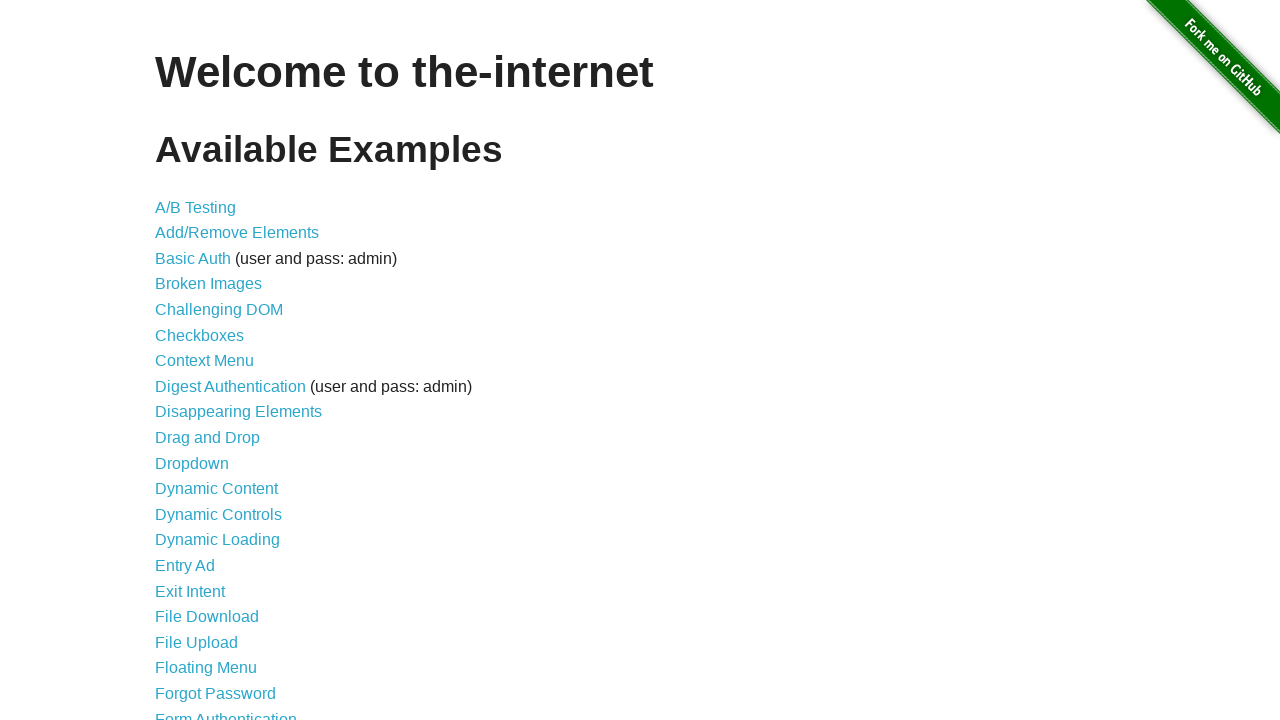

Clicked on nested frames link at (210, 395) on a[href='/nested_frames']
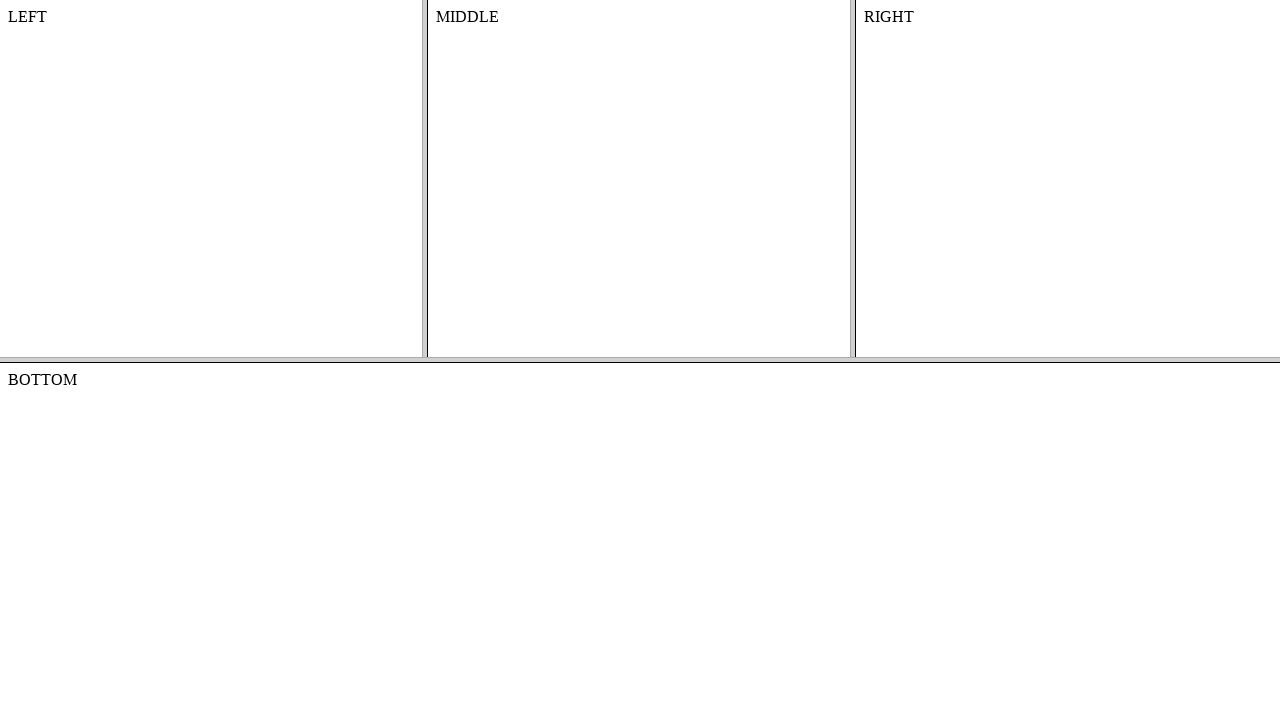

Located top frame element
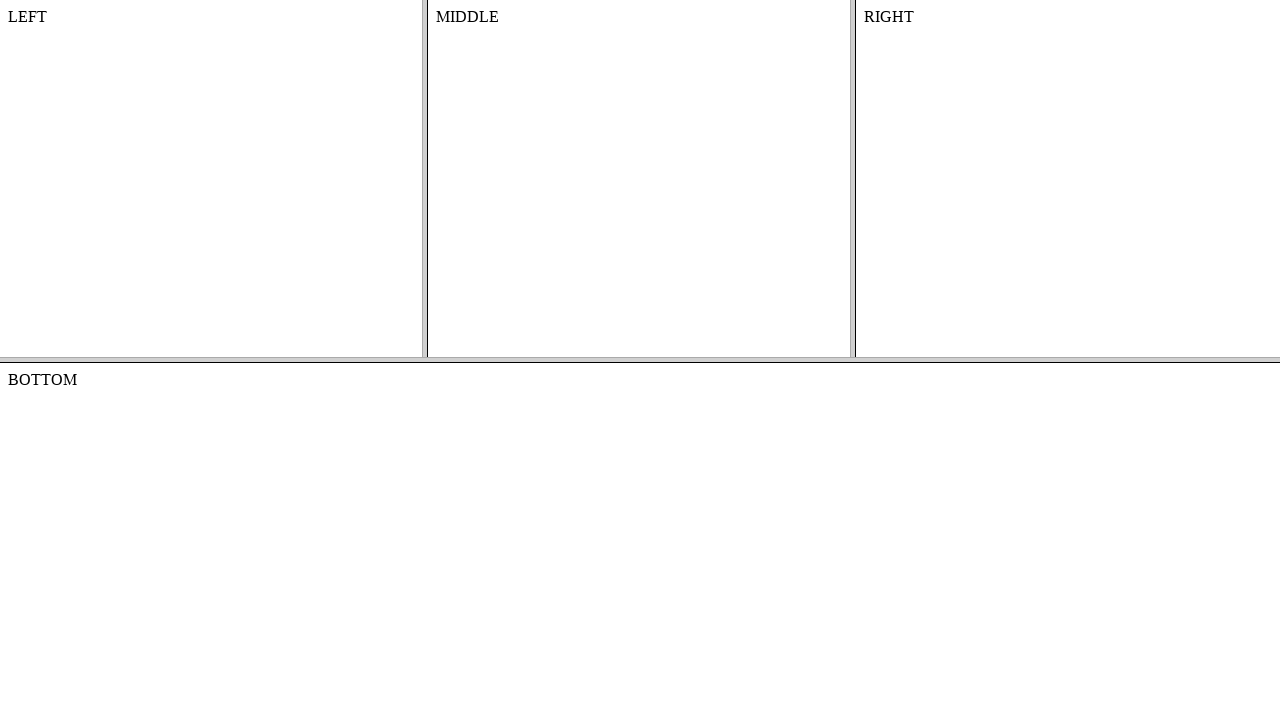

Located middle frame within top frame
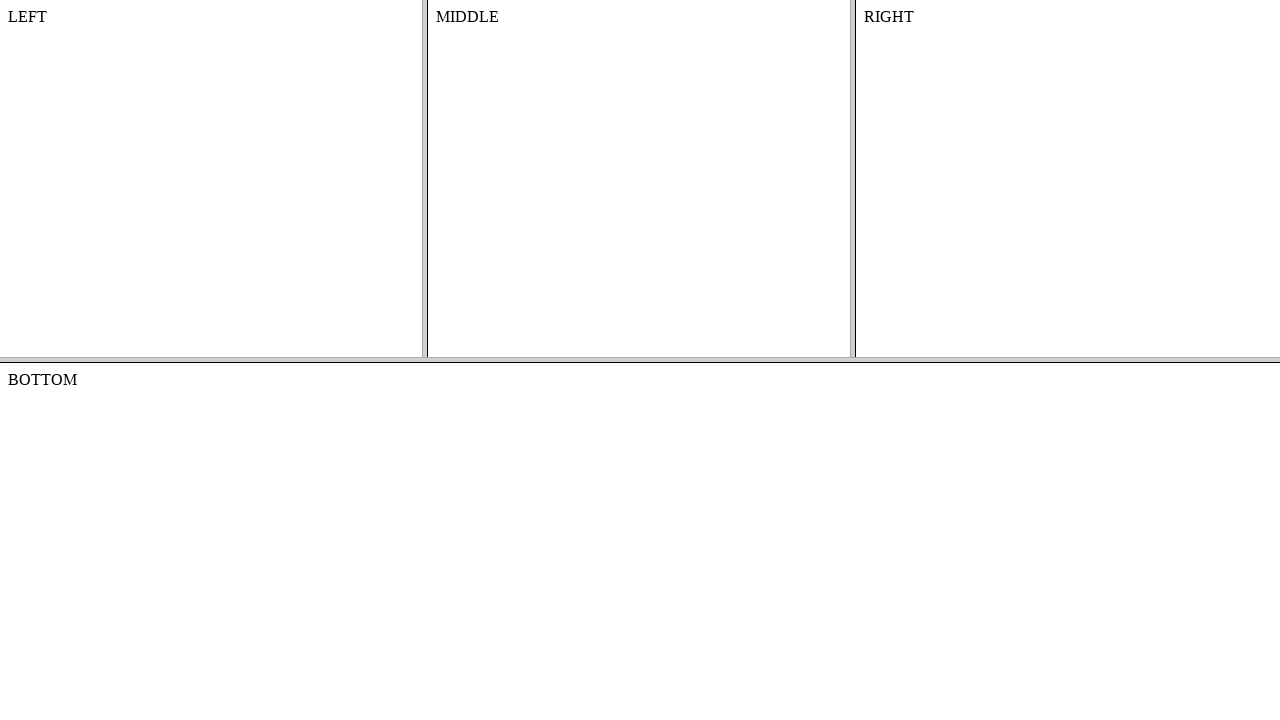

Located content element in middle frame
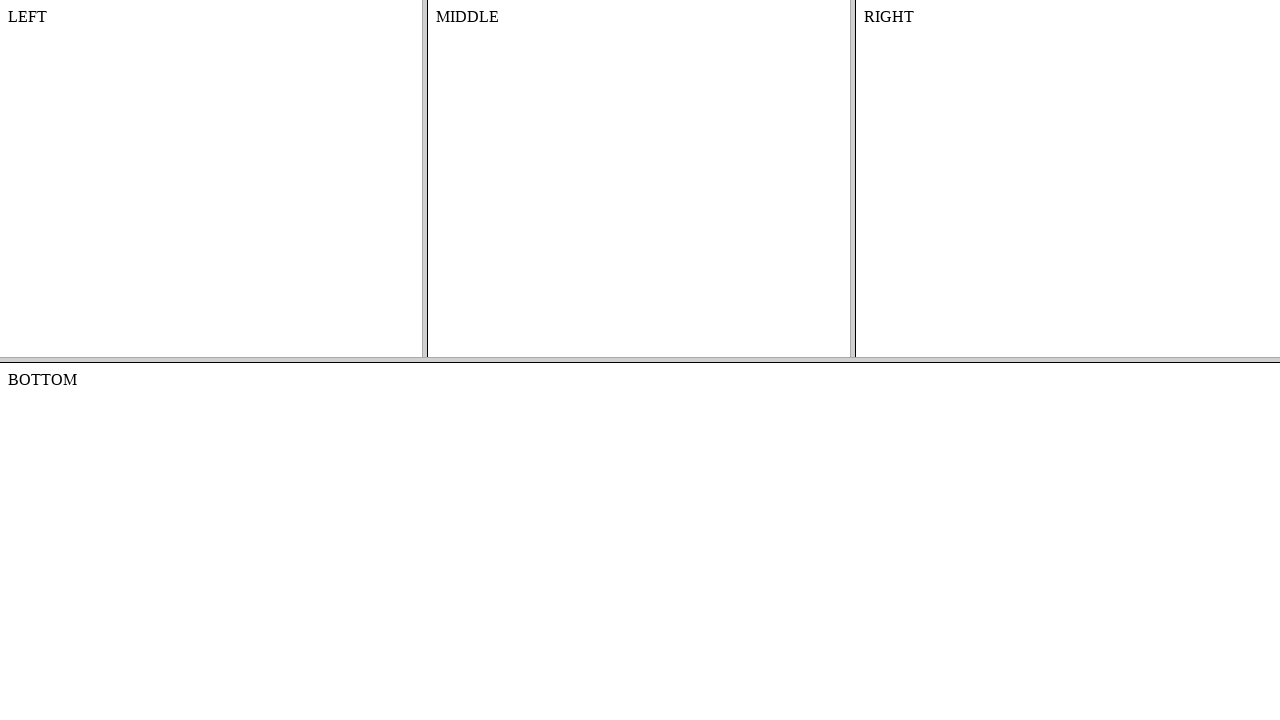

Verified content element is accessible and loaded
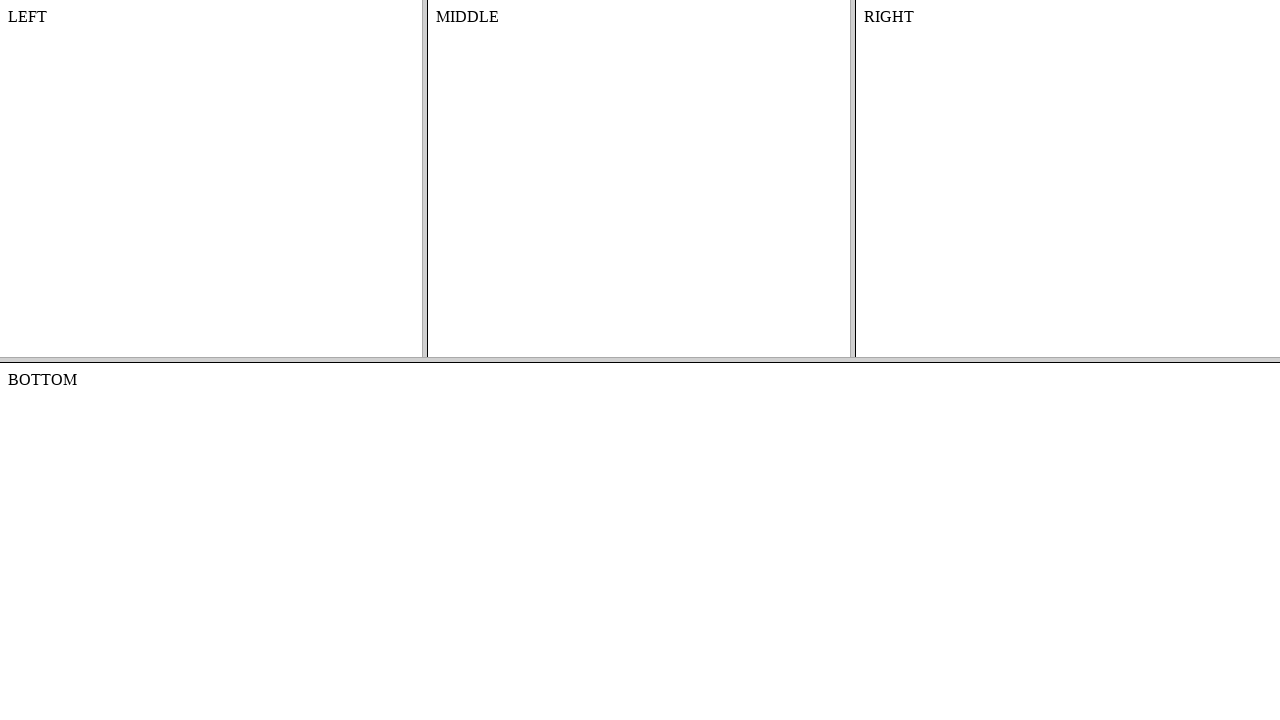

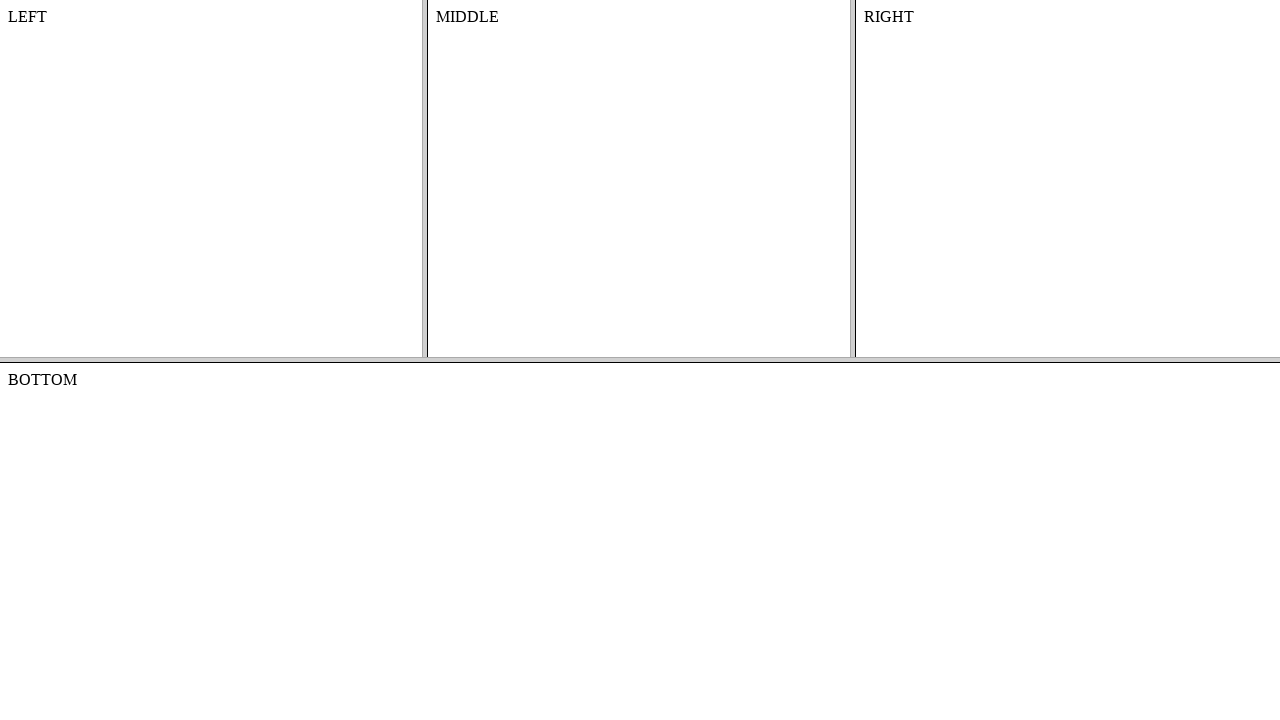